Tests tooltip hover functionality by moving pointer to various elements and verifying tooltip content appears correctly

Starting URL: https://automationfc.github.io/jquery-tooltip/

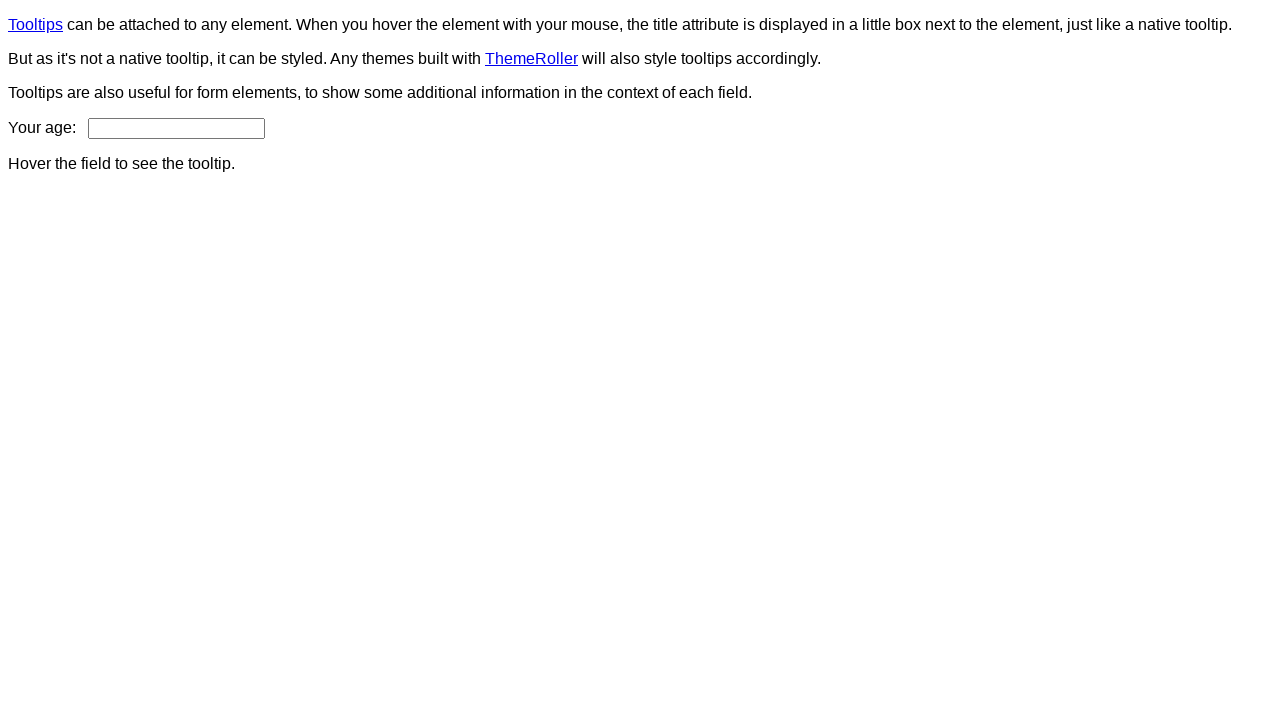

Hovered over 'Tooltips' link at (36, 24) on a:text('Tooltips')
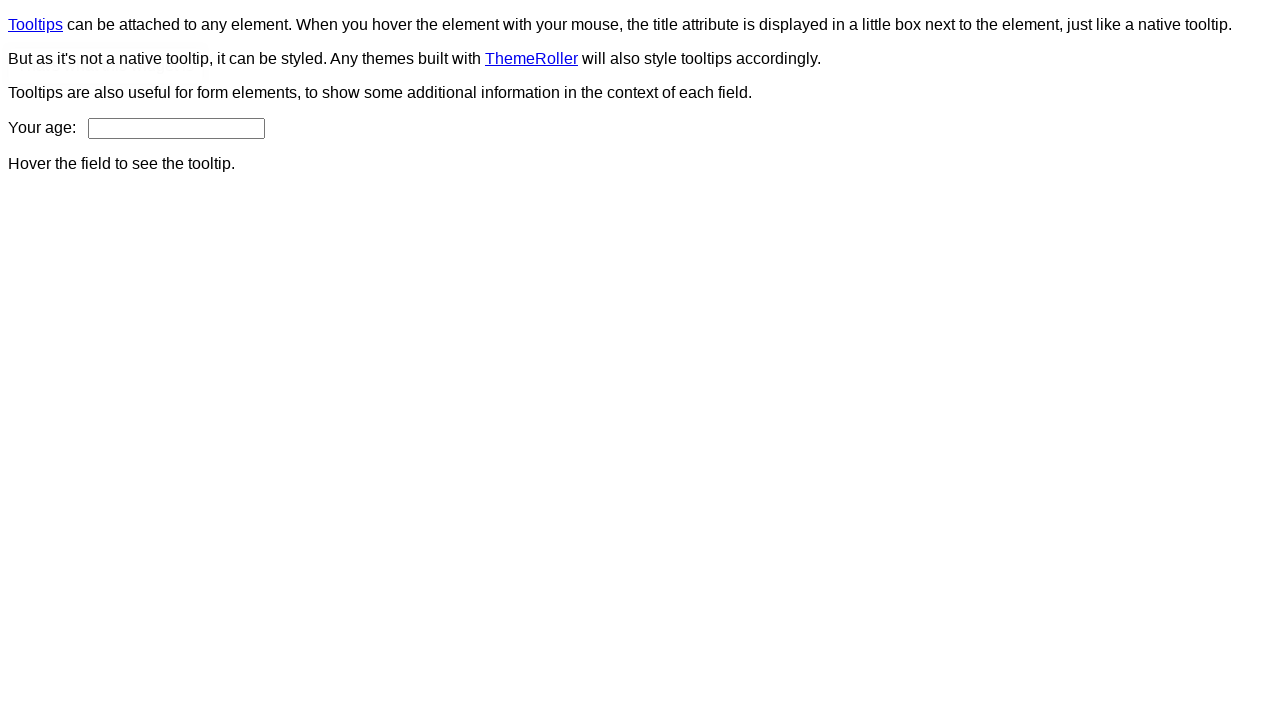

Waited 1 second for tooltip to appear
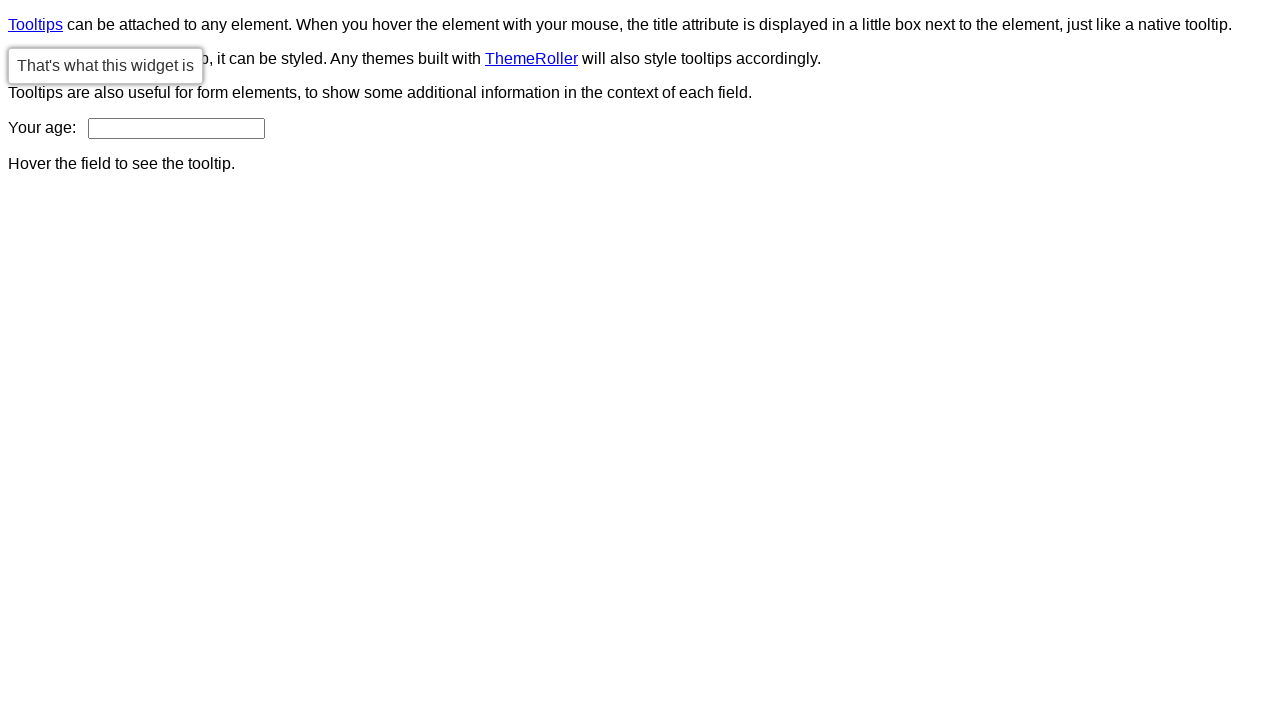

Verified 'Tooltips' link tooltip content contains 'That's what this widget is'
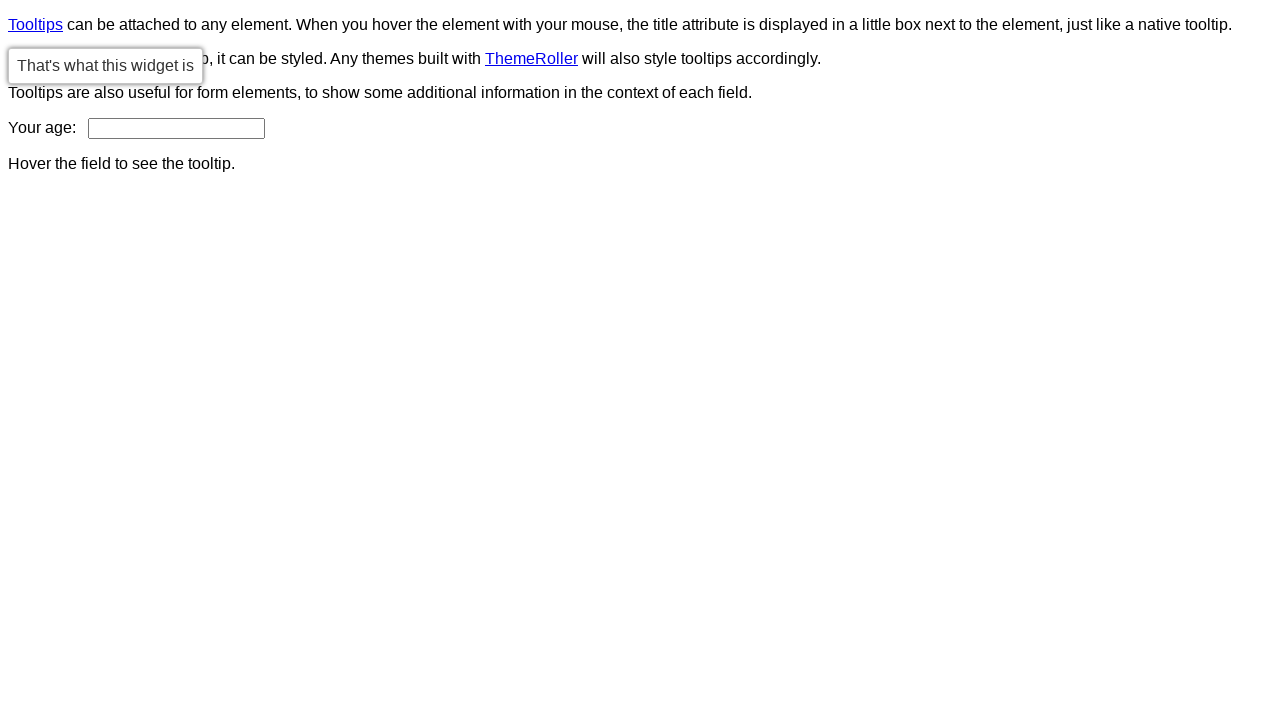

Hovered over 'ThemeRoller' link at (532, 58) on a:text('ThemeRoller')
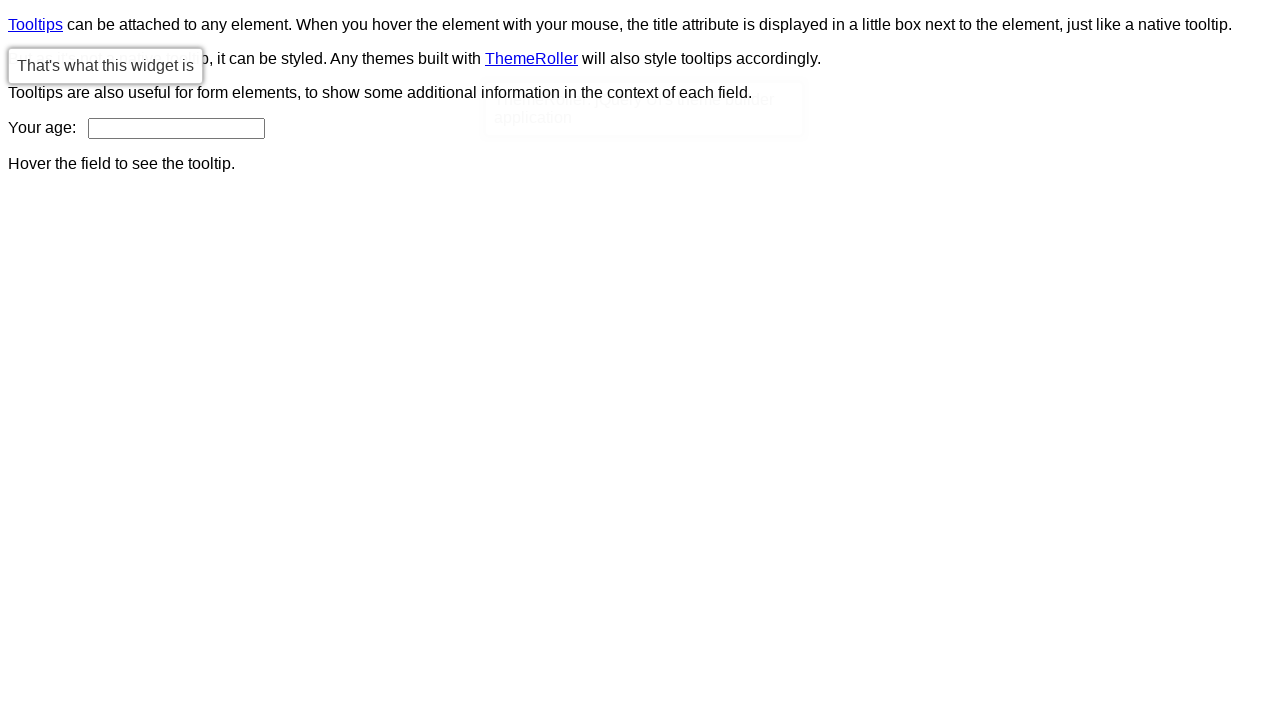

Waited 1 second for tooltip to appear
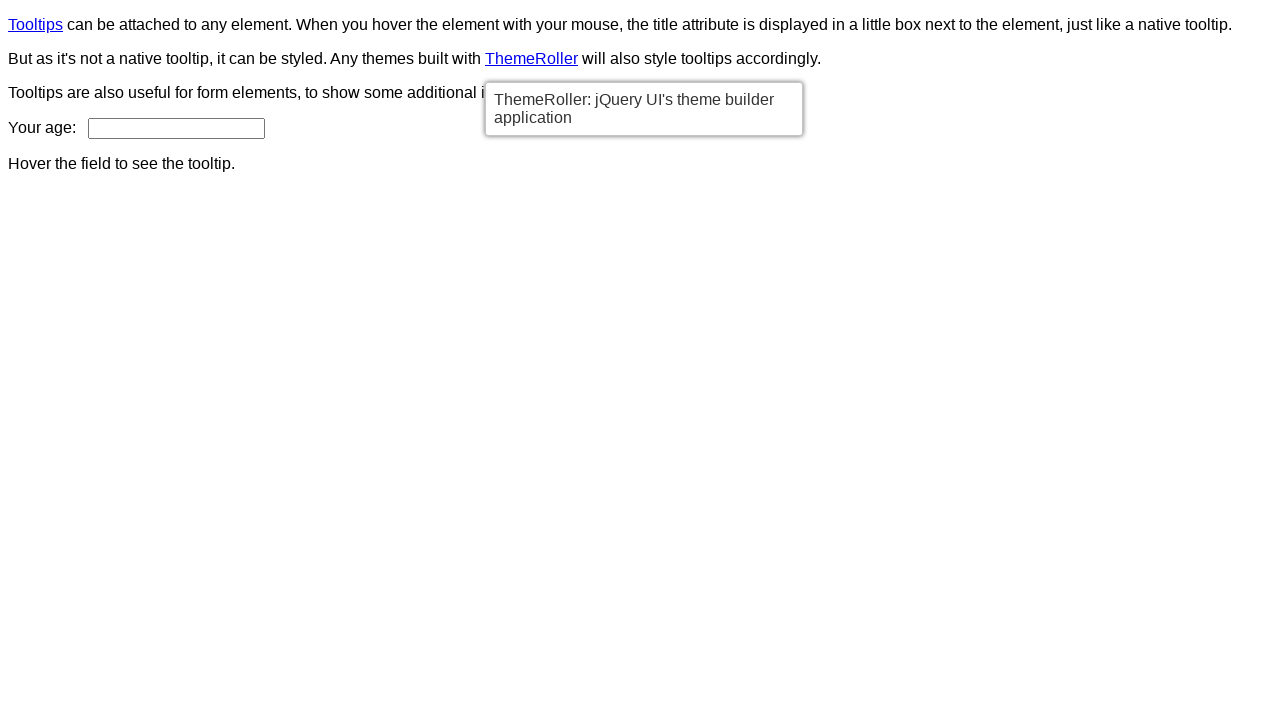

Verified 'ThemeRoller' link tooltip content contains 'ThemeRoller: jQuery UI's theme builder application'
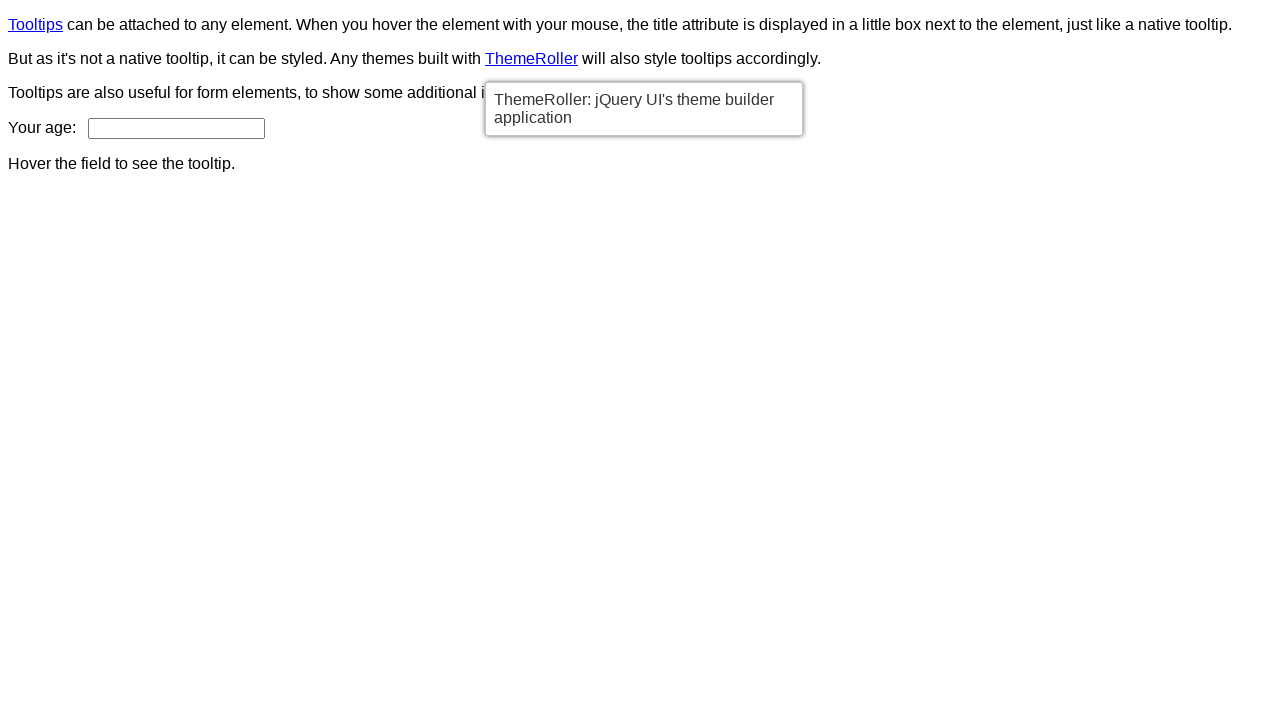

Hovered over age input field at (176, 128) on #age
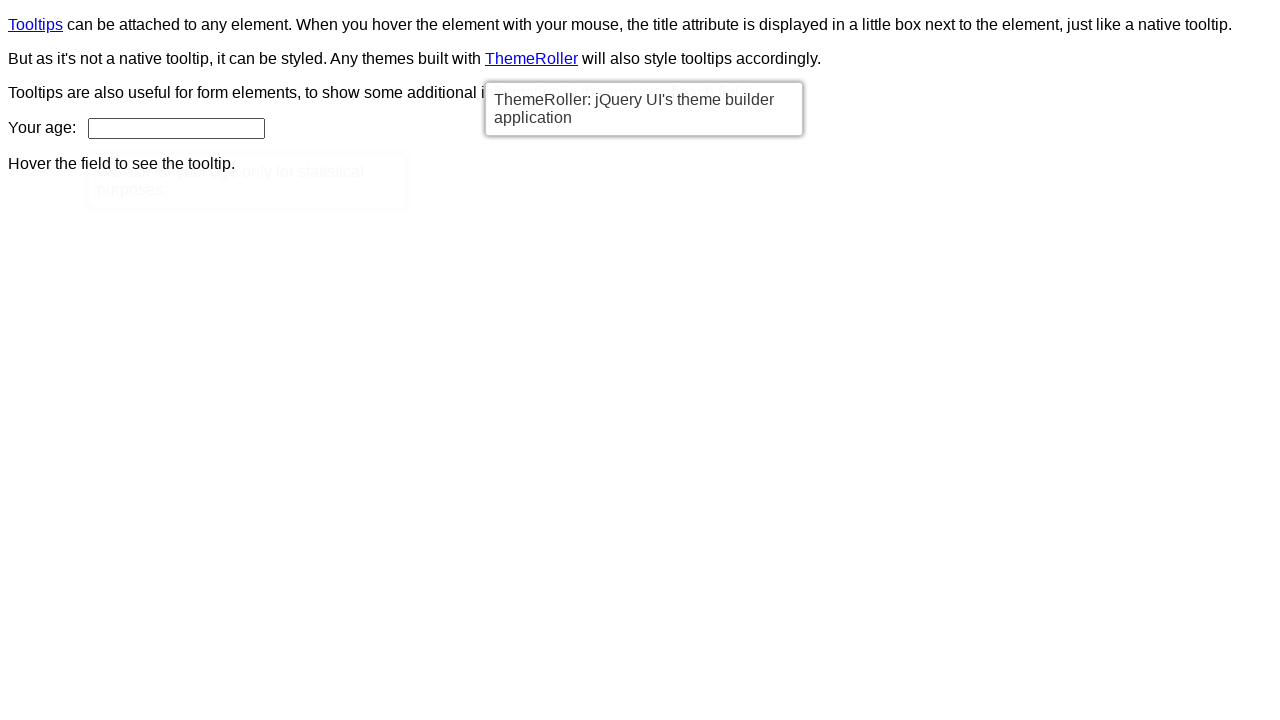

Waited 1 second for tooltip to appear
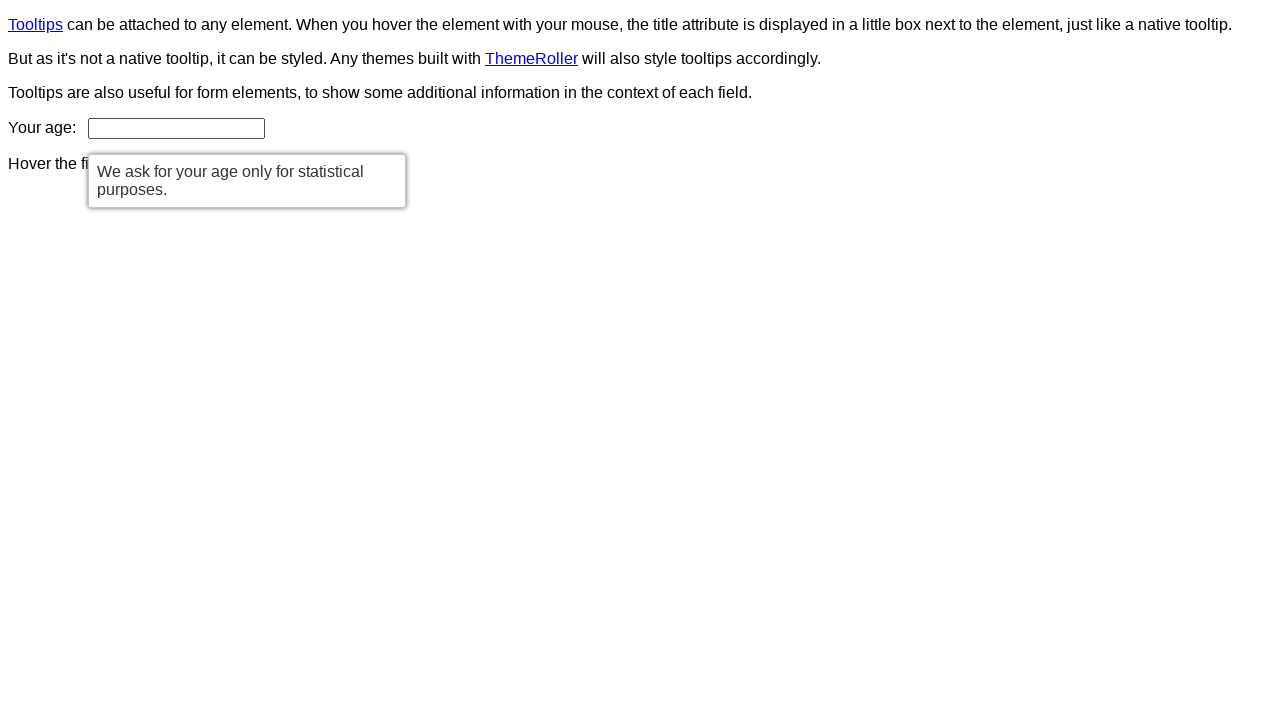

Verified age input field tooltip content contains 'We ask for your age only for statistical purposes.'
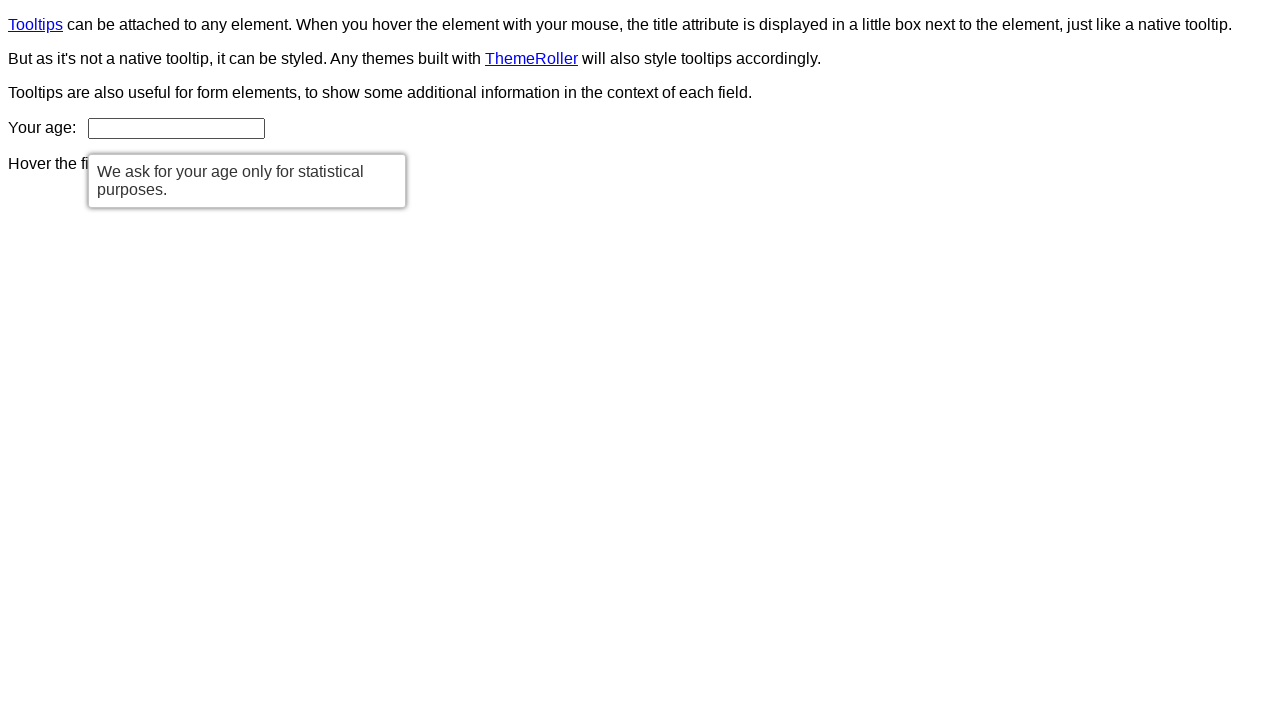

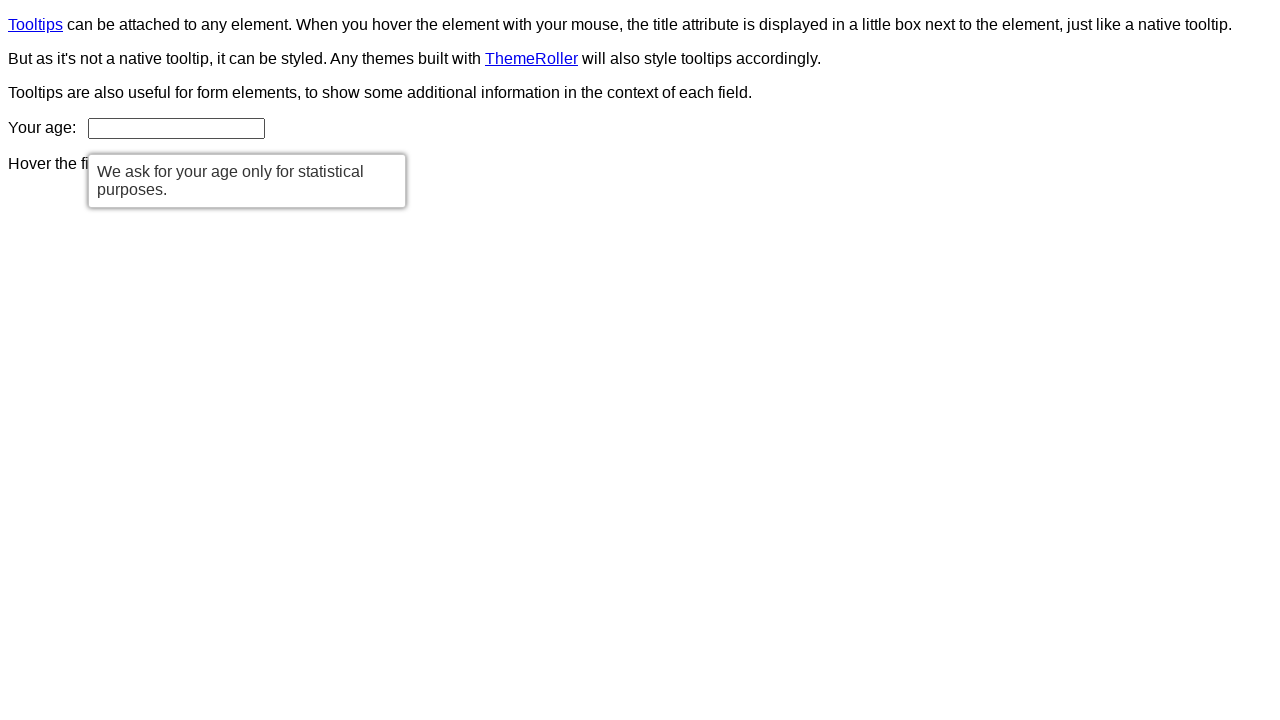